Tests a simple form demo page by entering text in a single input field, clicking a button to check the value, then entering two numbers and clicking a button to get their sum

Starting URL: https://www.lambdatest.com/selenium-playground/simple-form-demo

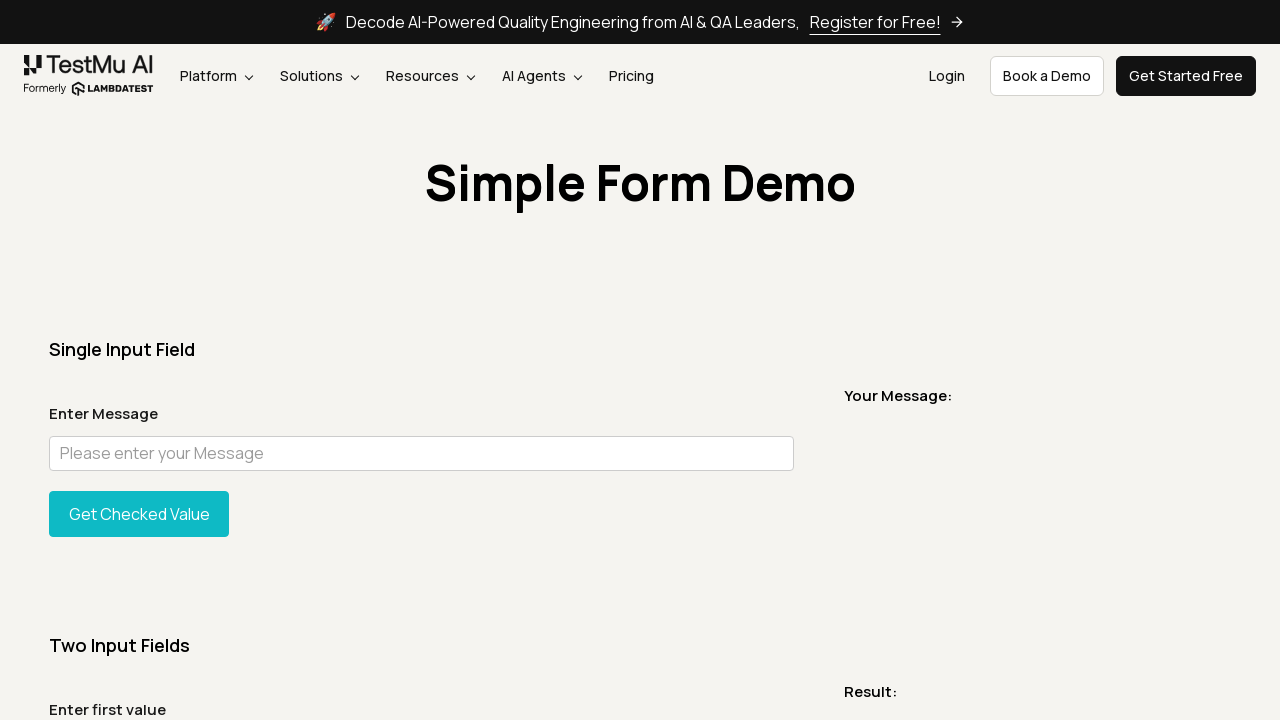

Navigated to simple form demo page
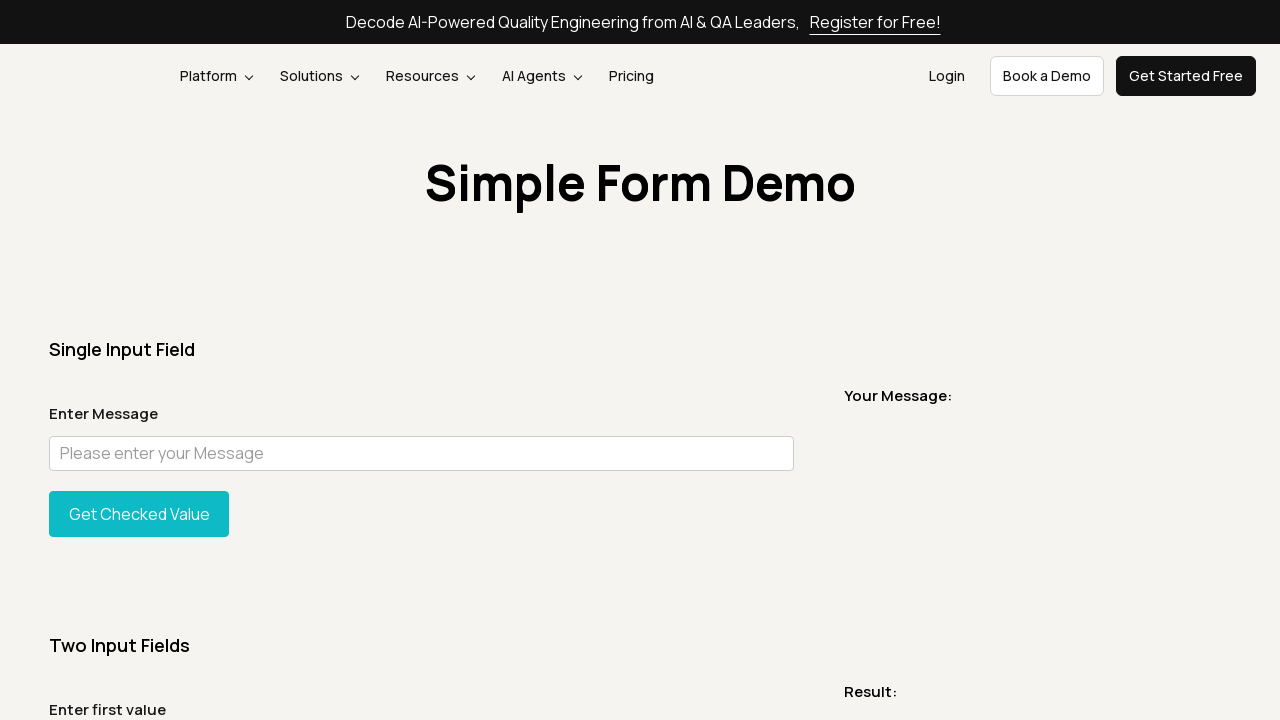

Entered 'Test Message' in user message field on #user-message
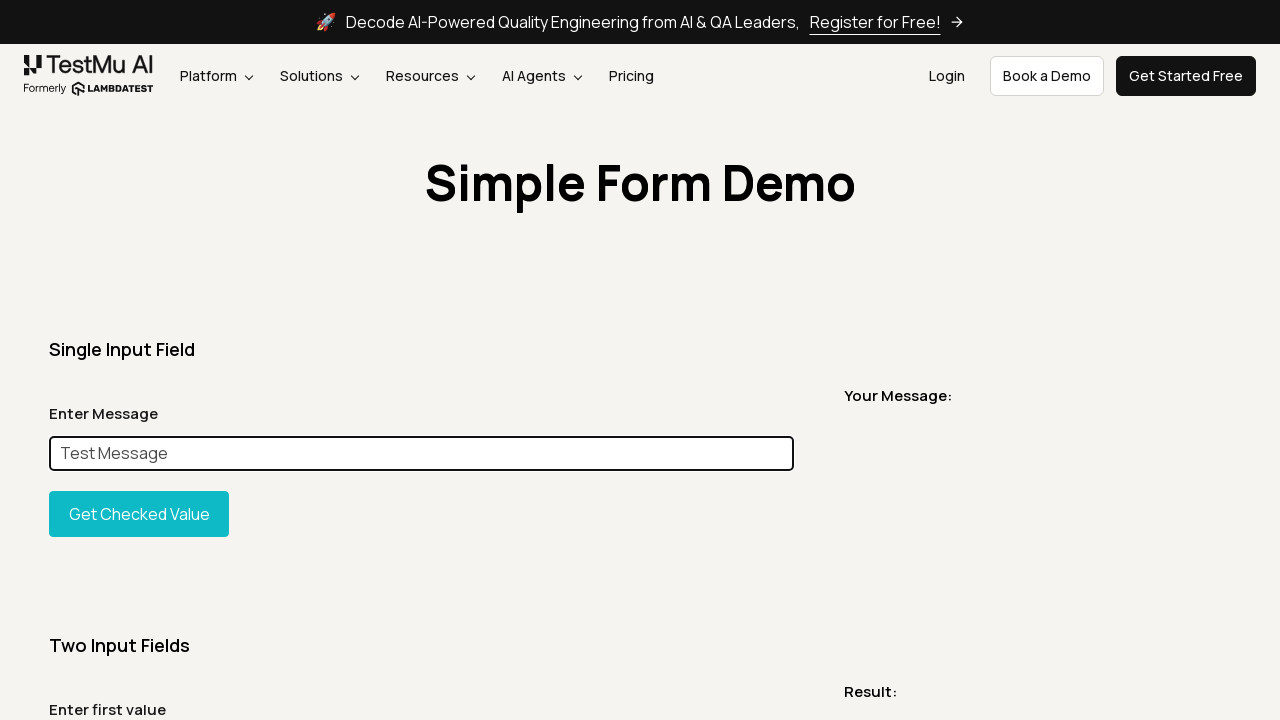

Clicked button to display the entered message at (139, 514) on #showInput
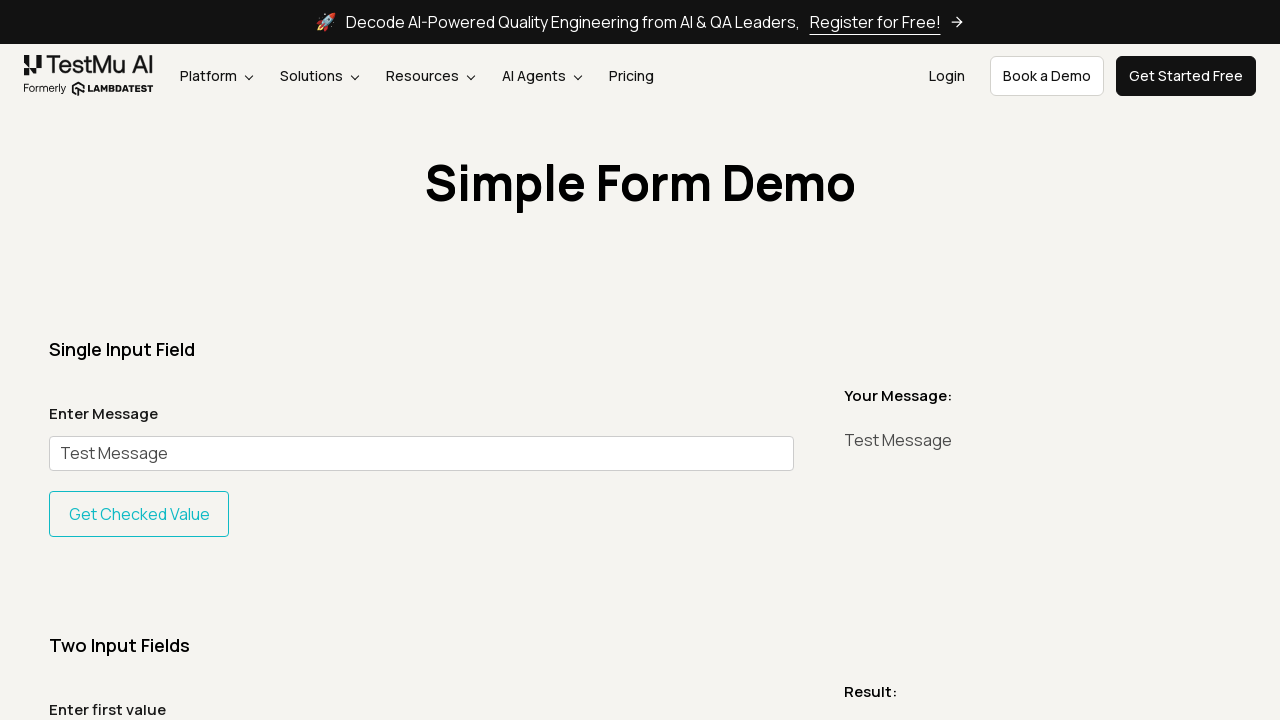

Entered first number '5' for addition on #sum1
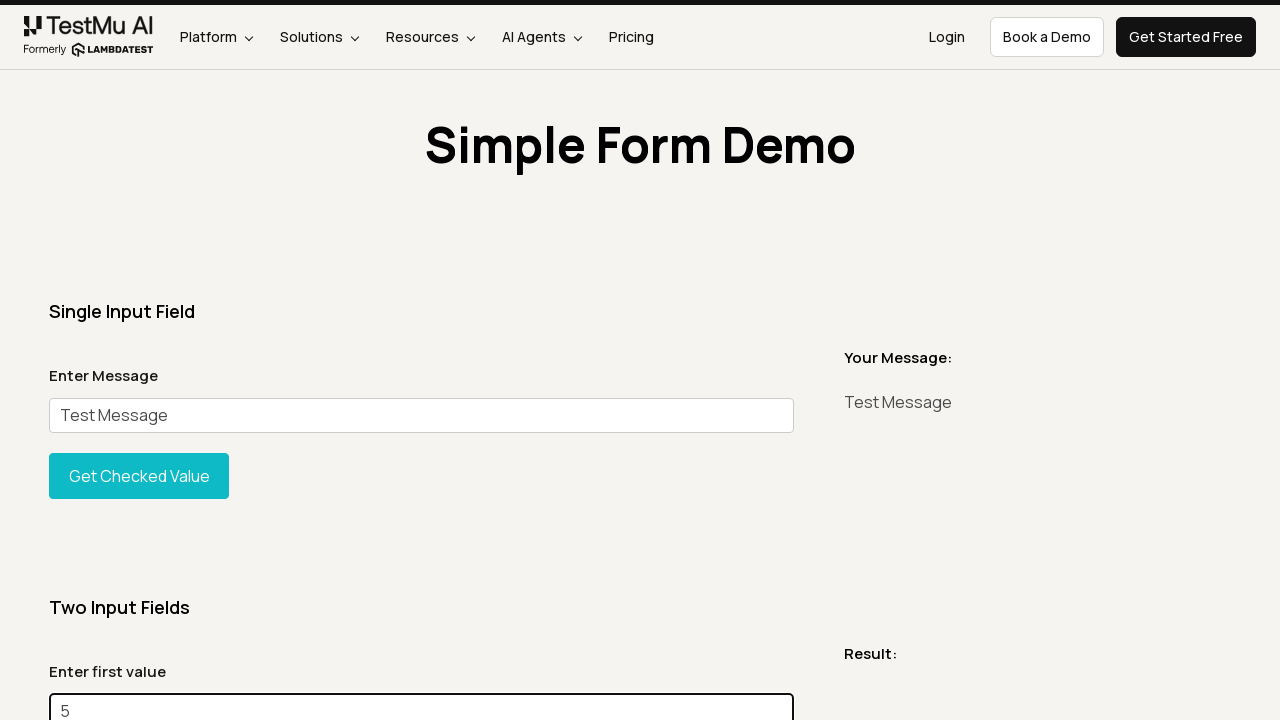

Entered second number '5' for addition on #sum2
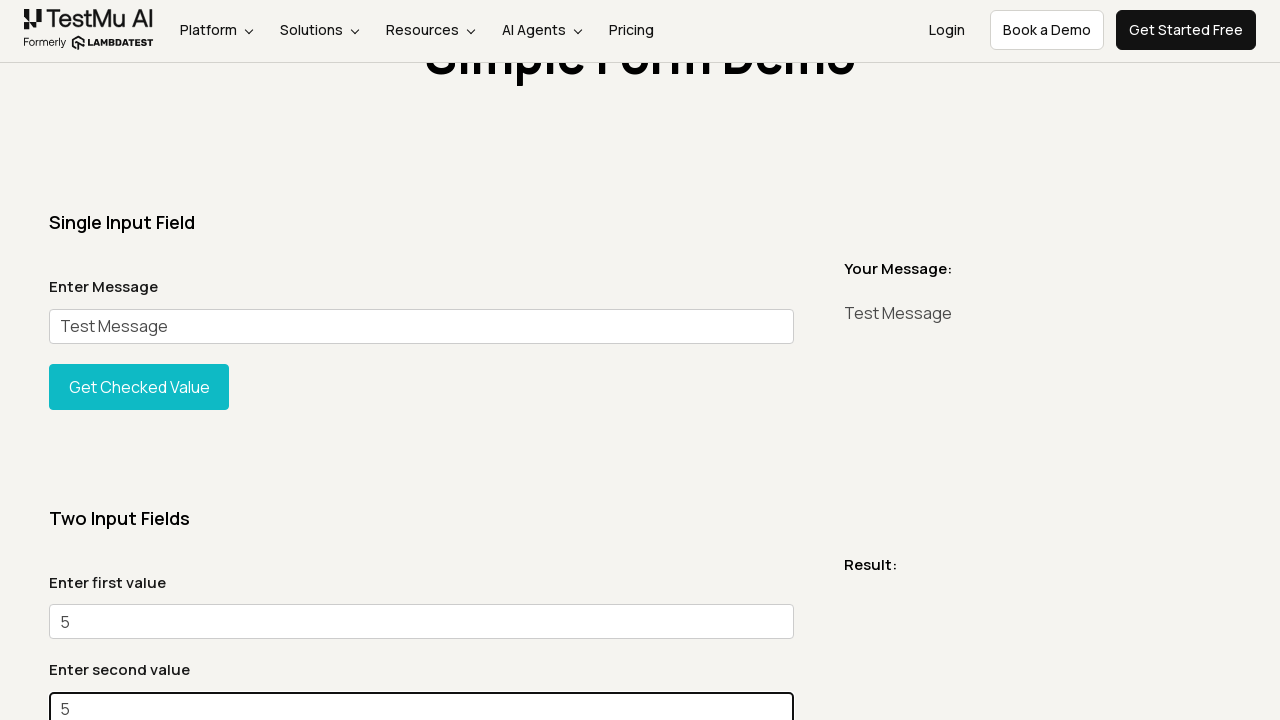

Clicked button to calculate and display the sum at (139, 360) on #gettotal > button
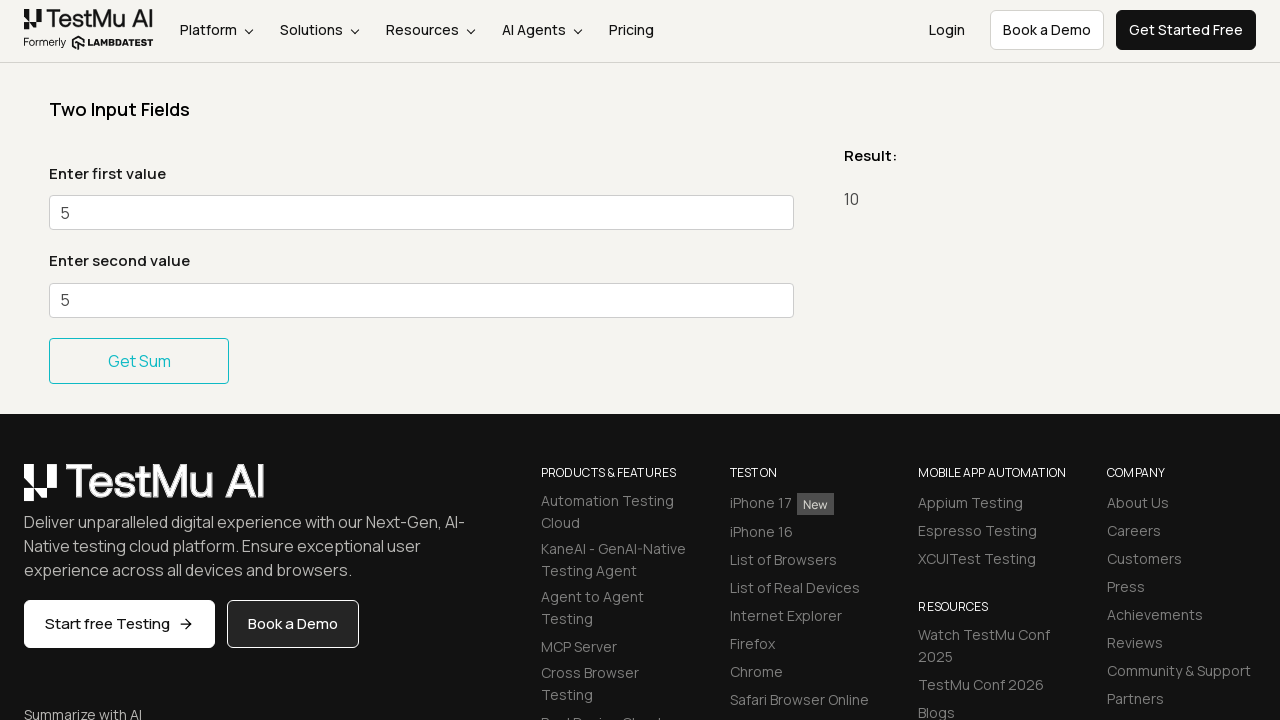

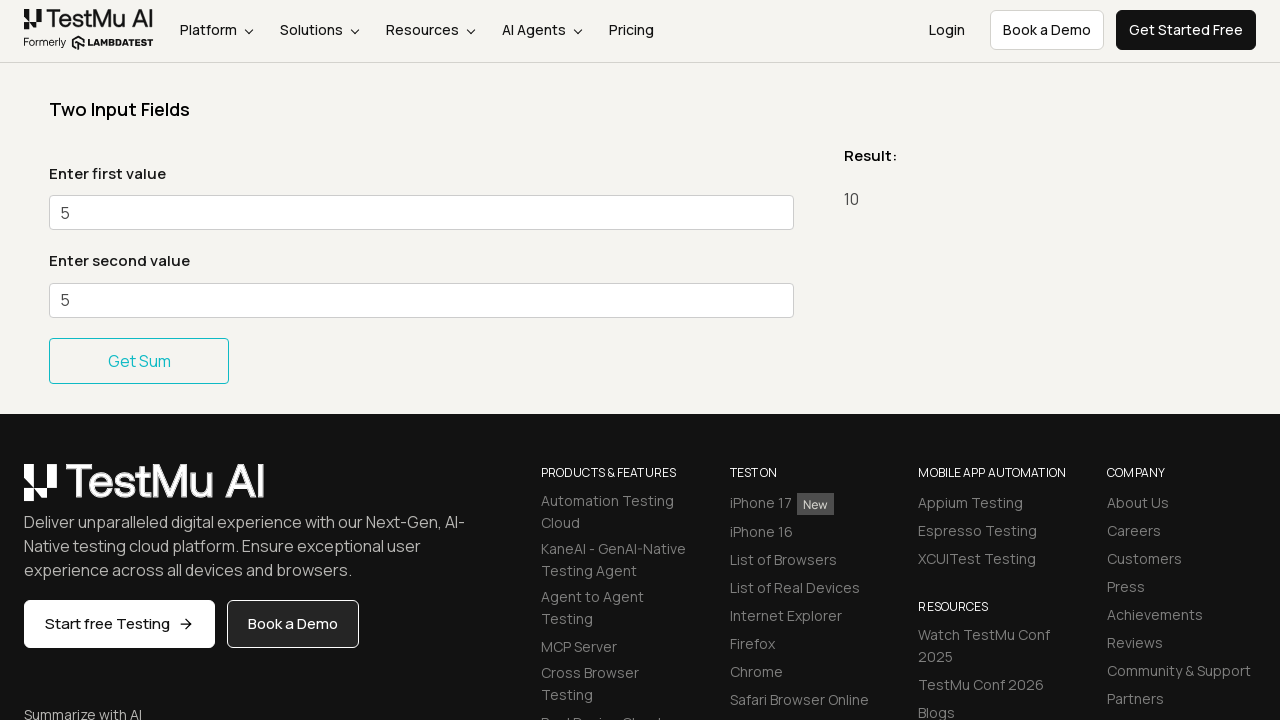